Tests registration form validation with password that is too short

Starting URL: https://alada.vn/tai-khoan/dang-ky.html

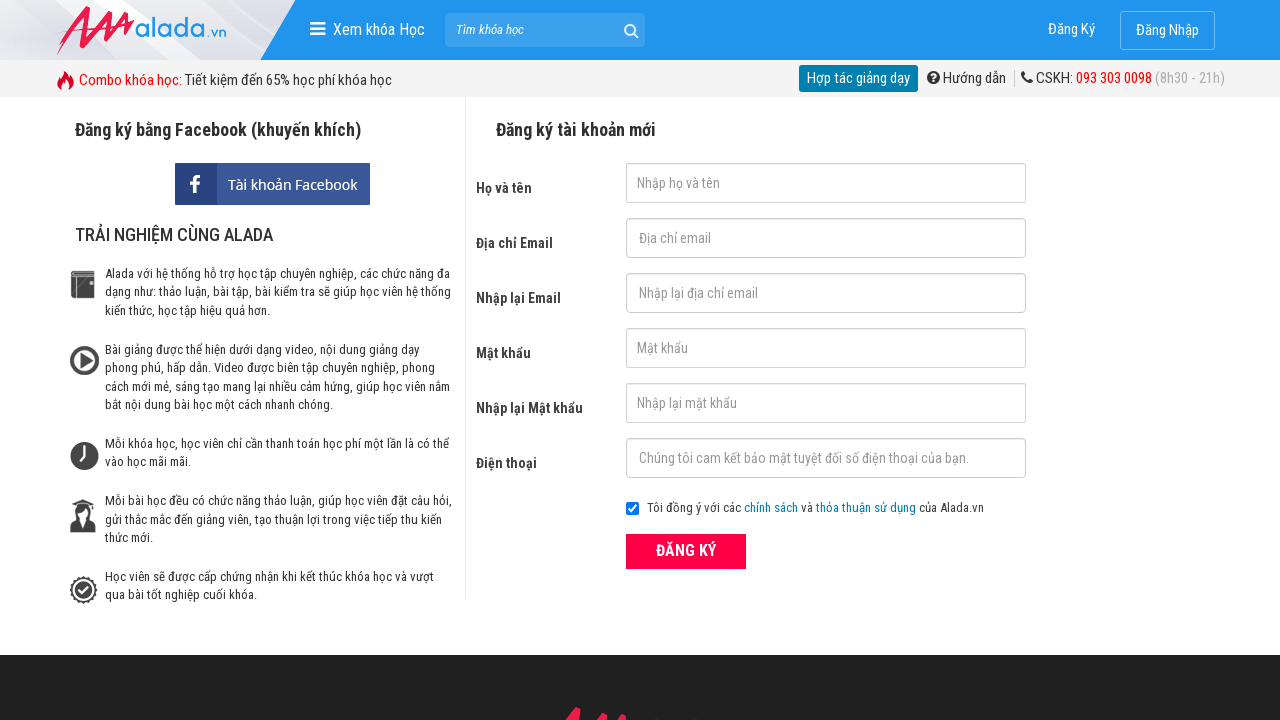

Filled first name field with 'Nguyễn Văn A' on #txtFirstname
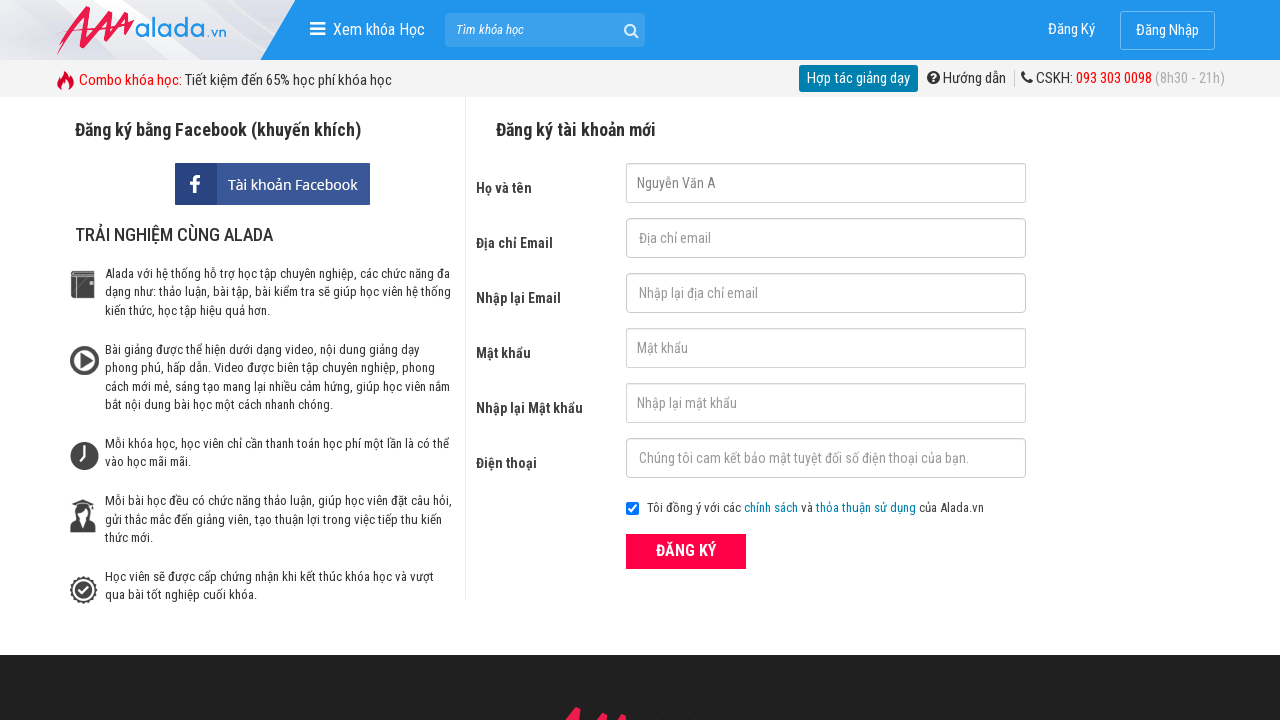

Filled email field with 'nguyenhuyen@anh' on #txtEmail
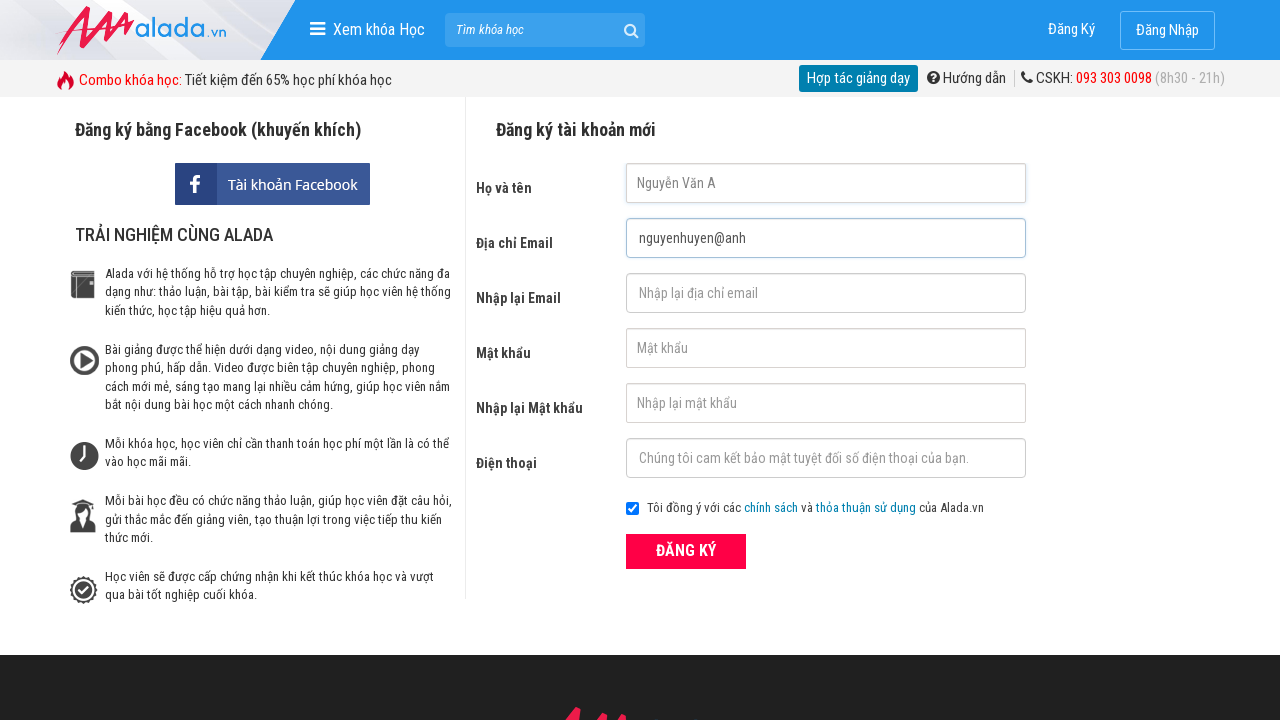

Filled confirm email field with 'nguyenhuyen@anh' on #txtCEmail
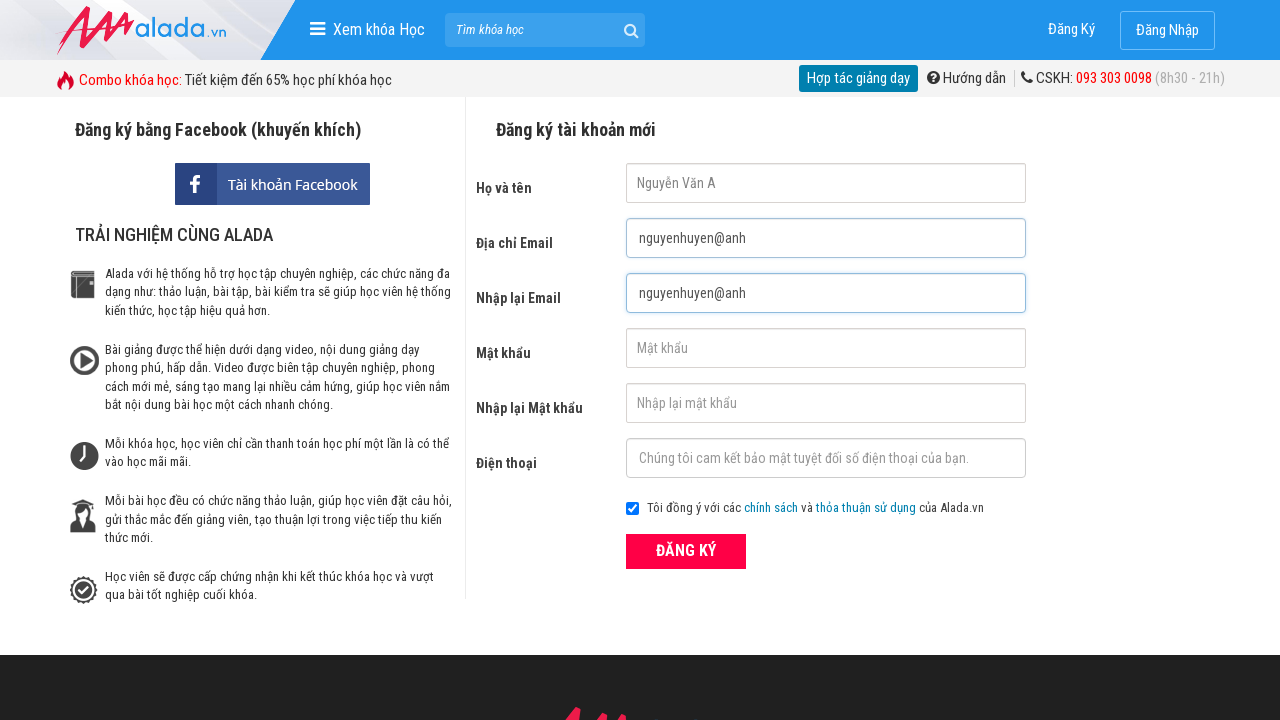

Filled password field with '@vn' (short password) on #txtPassword
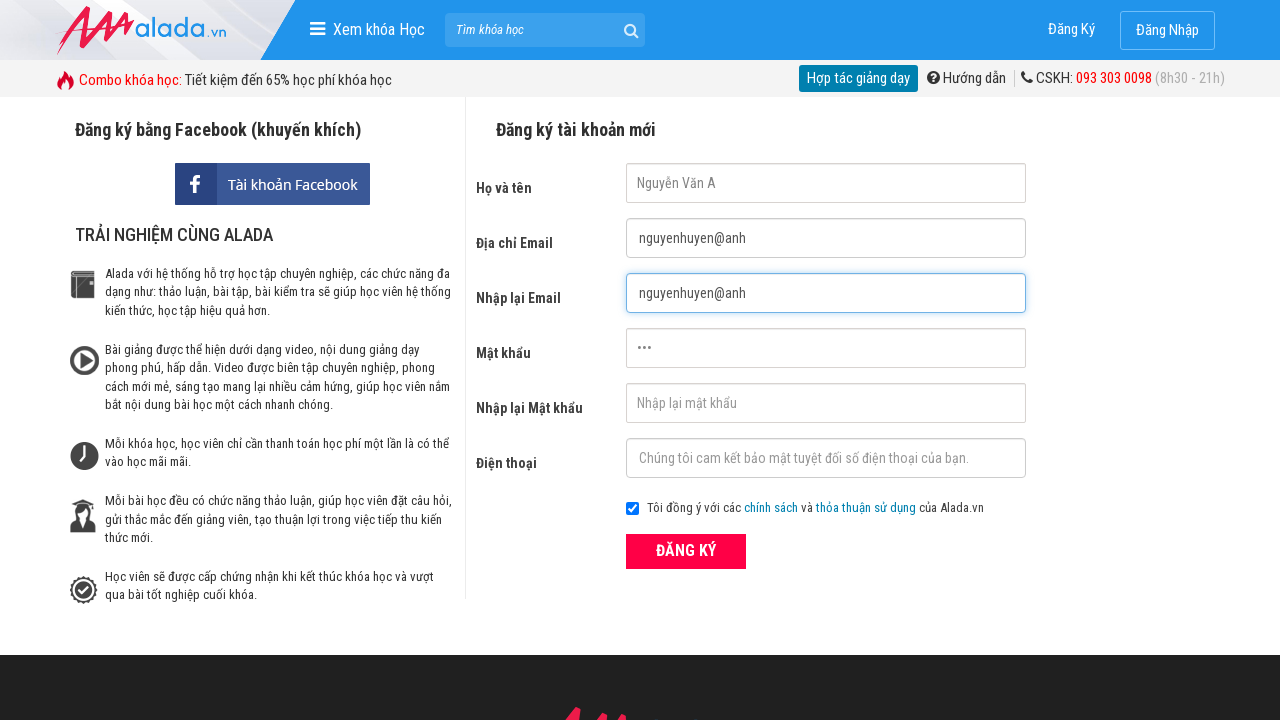

Filled confirm password field with '@vn' on #txtCPassword
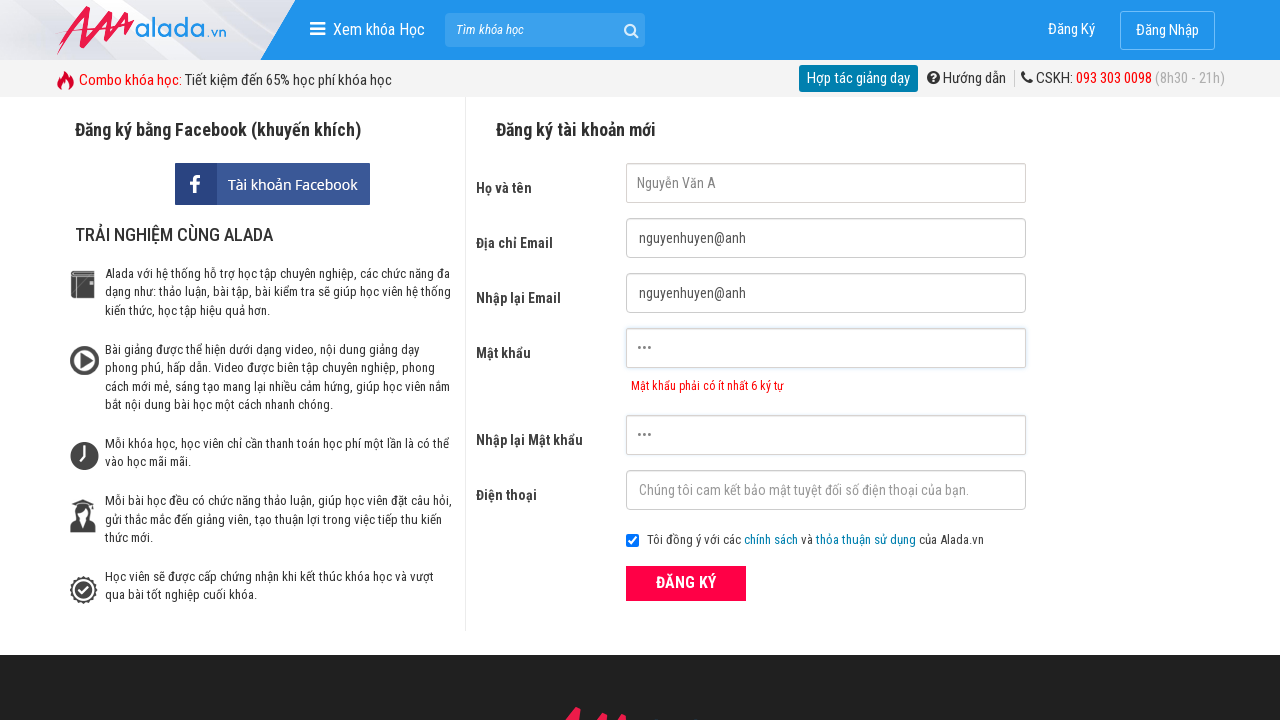

Filled phone field with '0912345678' on #txtPhone
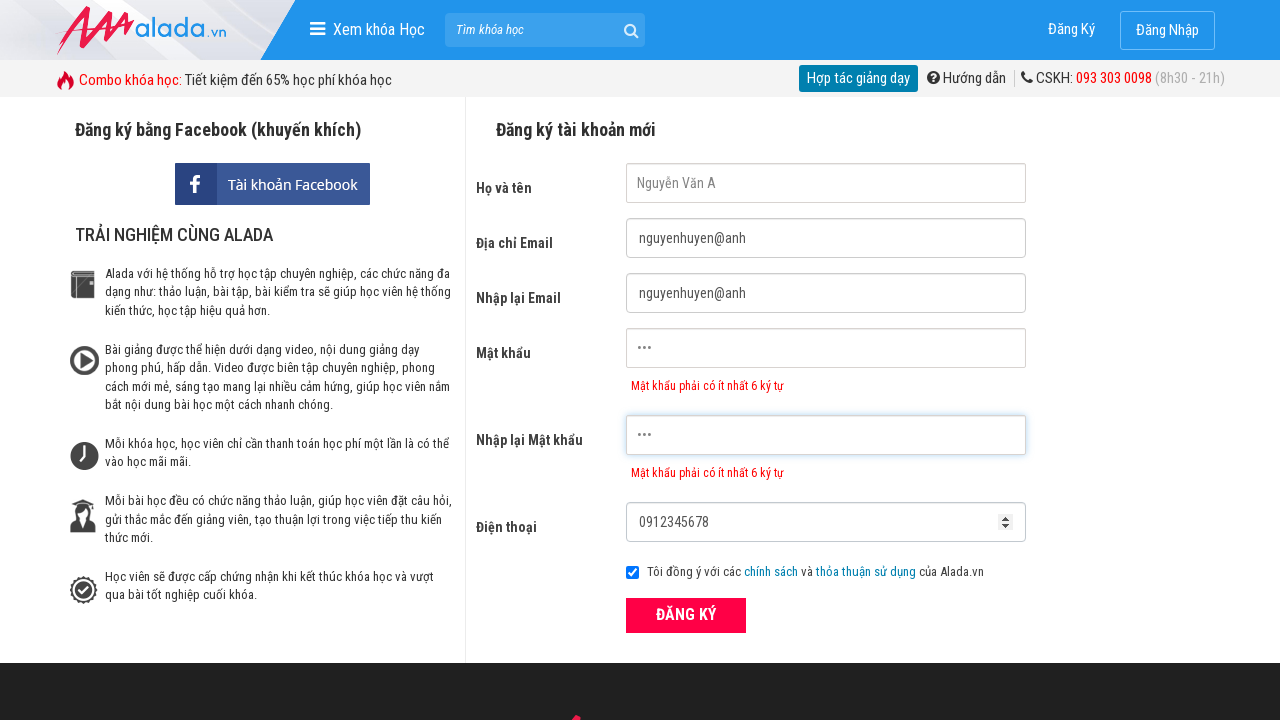

Clicked ĐĂNG KÝ (Register) button to submit form at (686, 615) on xpath=//div[@class='form frmRegister']//button[text()='ĐĂNG KÝ']
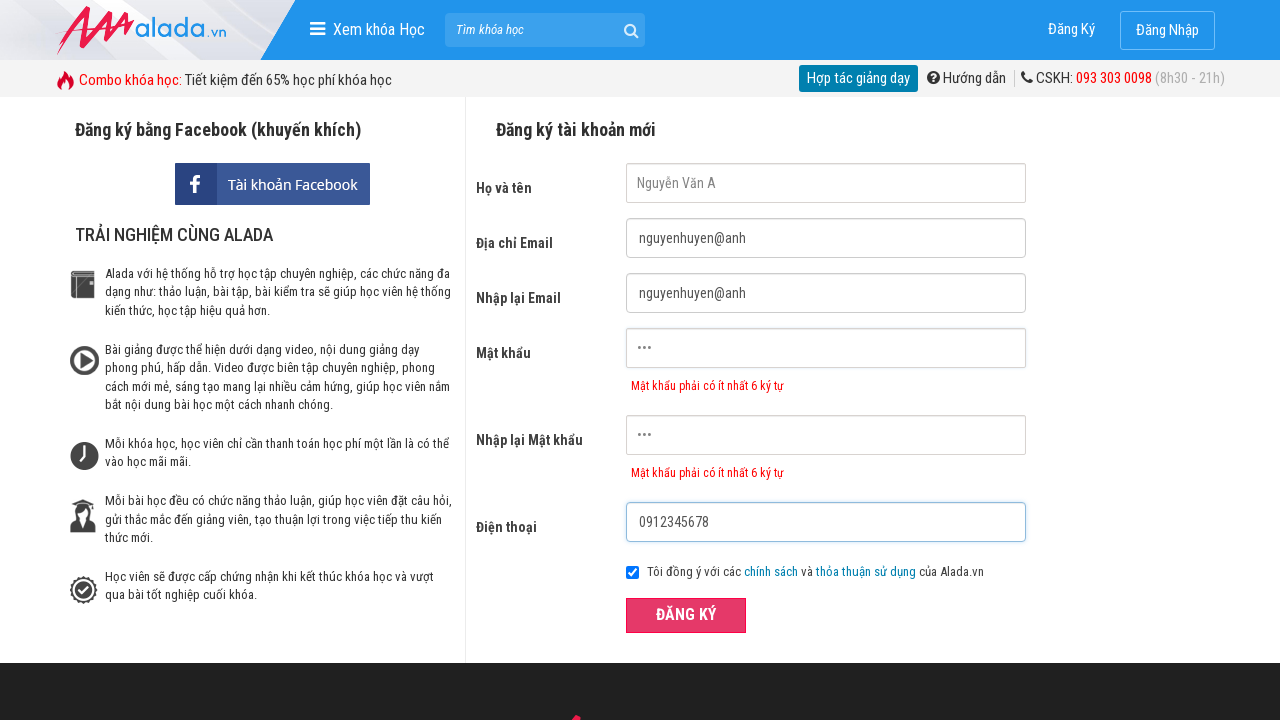

Password error message appeared - validation triggered for short password
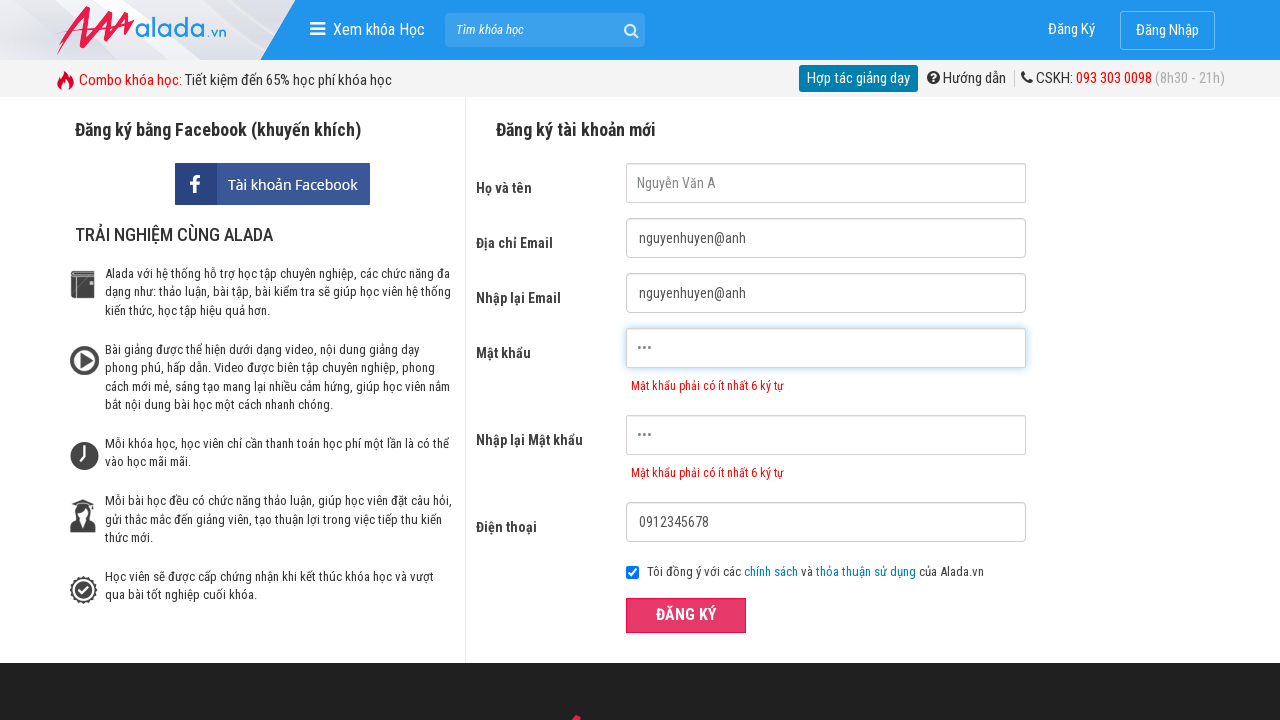

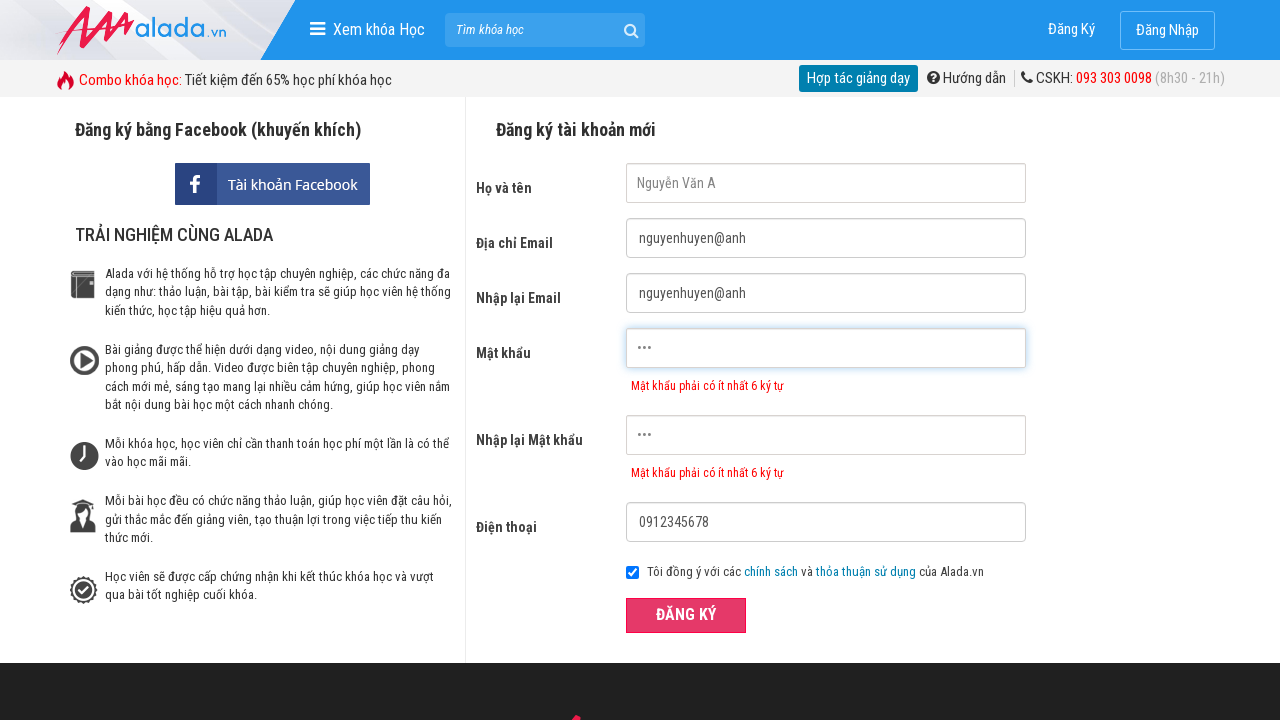